Tests sorting the "Email" column in ascending order by clicking the column header

Starting URL: http://the-internet.herokuapp.com/tables

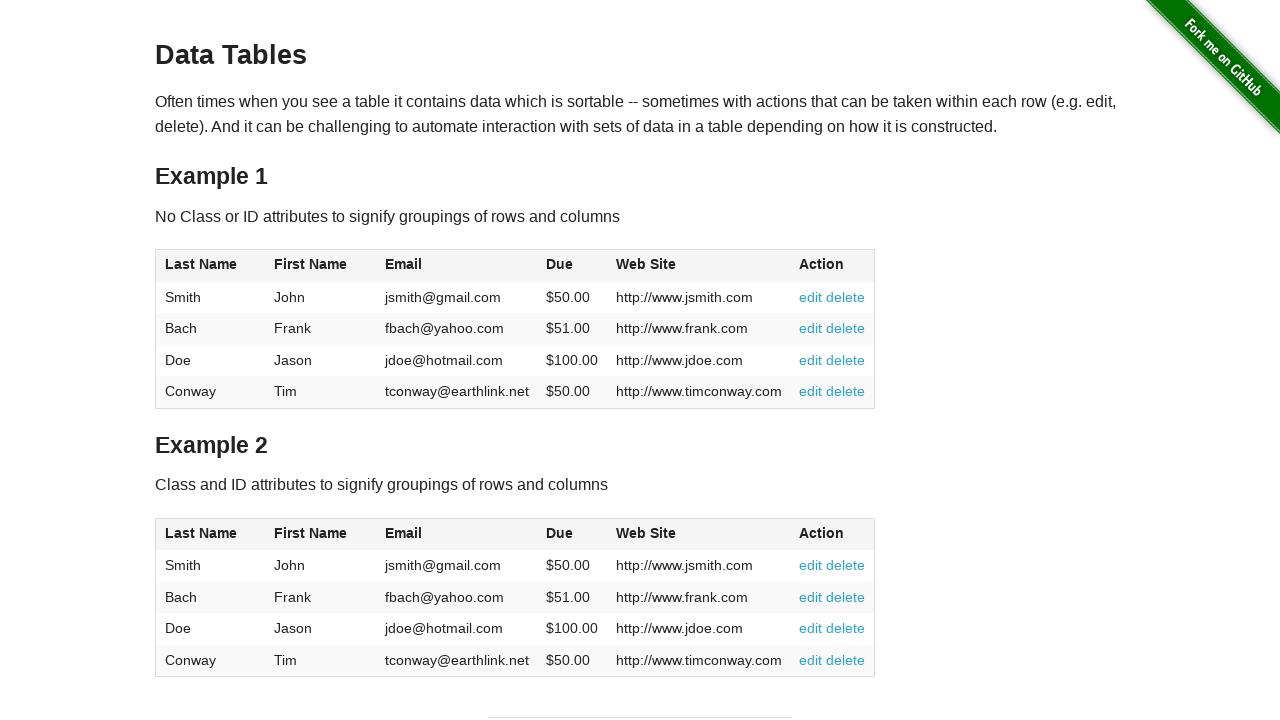

Clicked Email column header to sort in ascending order at (457, 266) on #table1 thead tr th:nth-of-type(3)
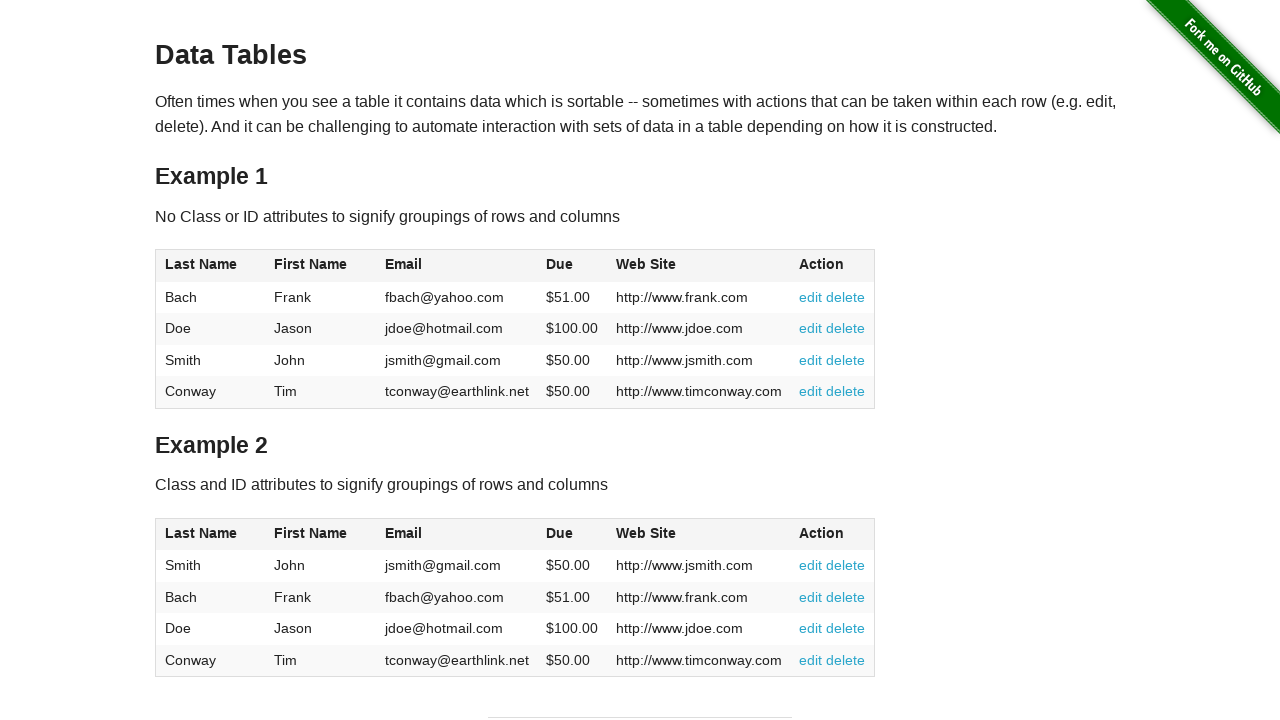

Verified Email column is visible after sorting
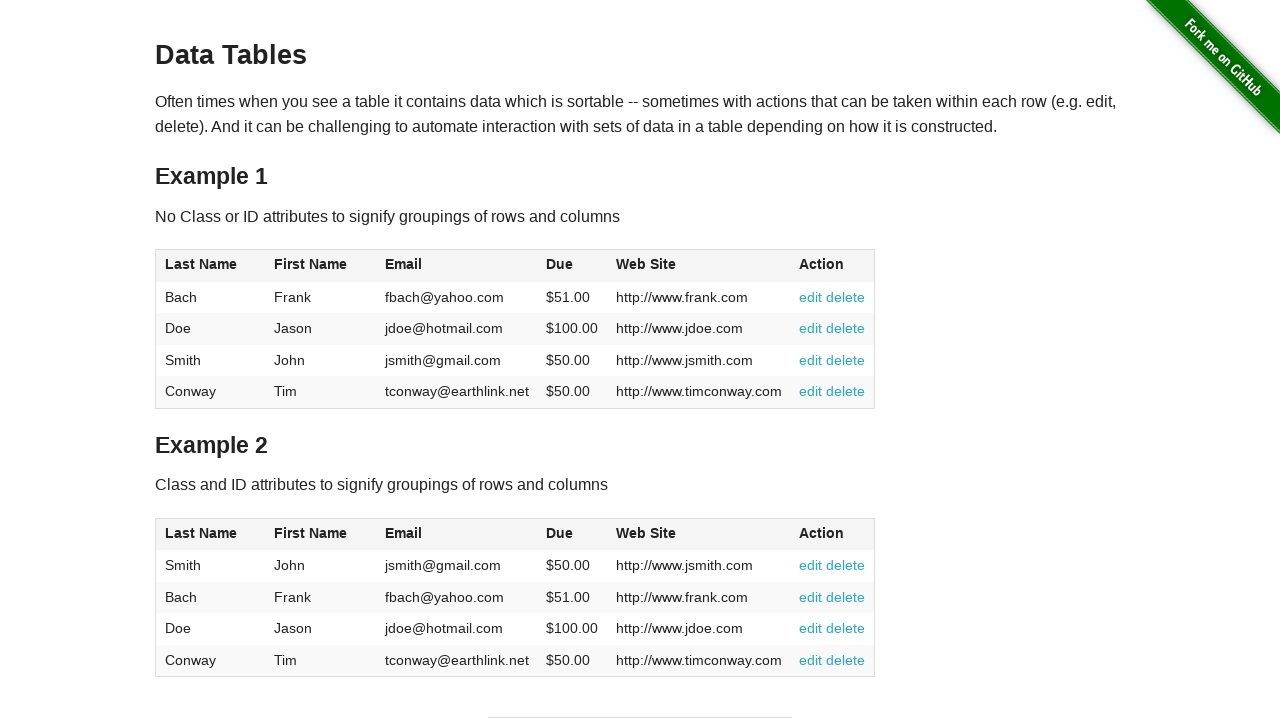

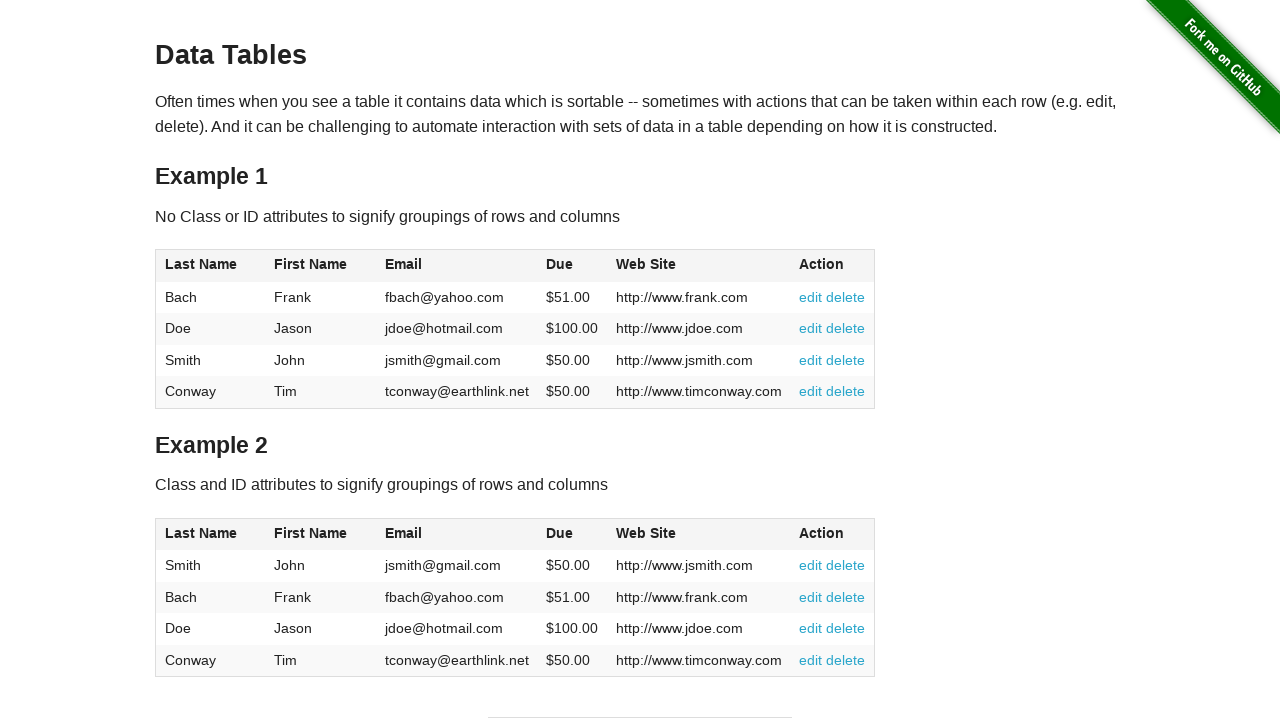